Tests window handle switching by clicking a link that opens a new window, switching to the child window, and verifying content is present on the new page.

Starting URL: https://rahulshettyacademy.com/loginpagePractise/#

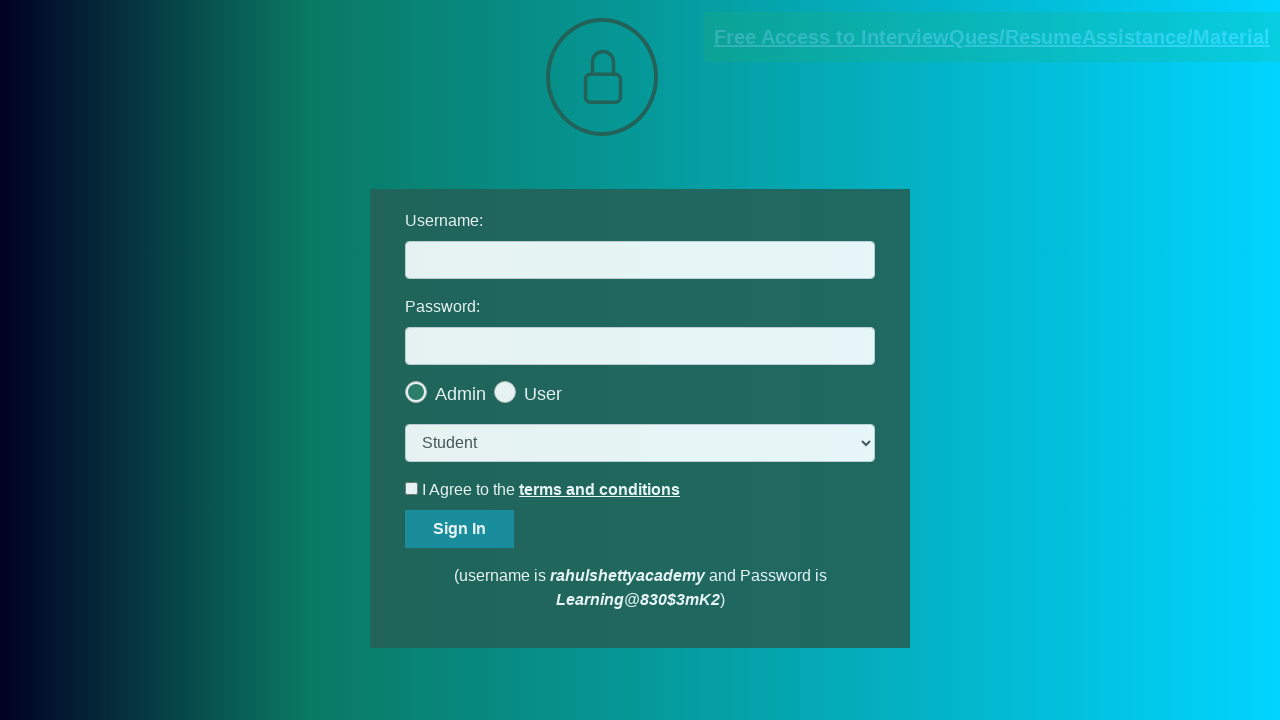

Clicked blinking text link to open new window at (992, 37) on .blinkingText
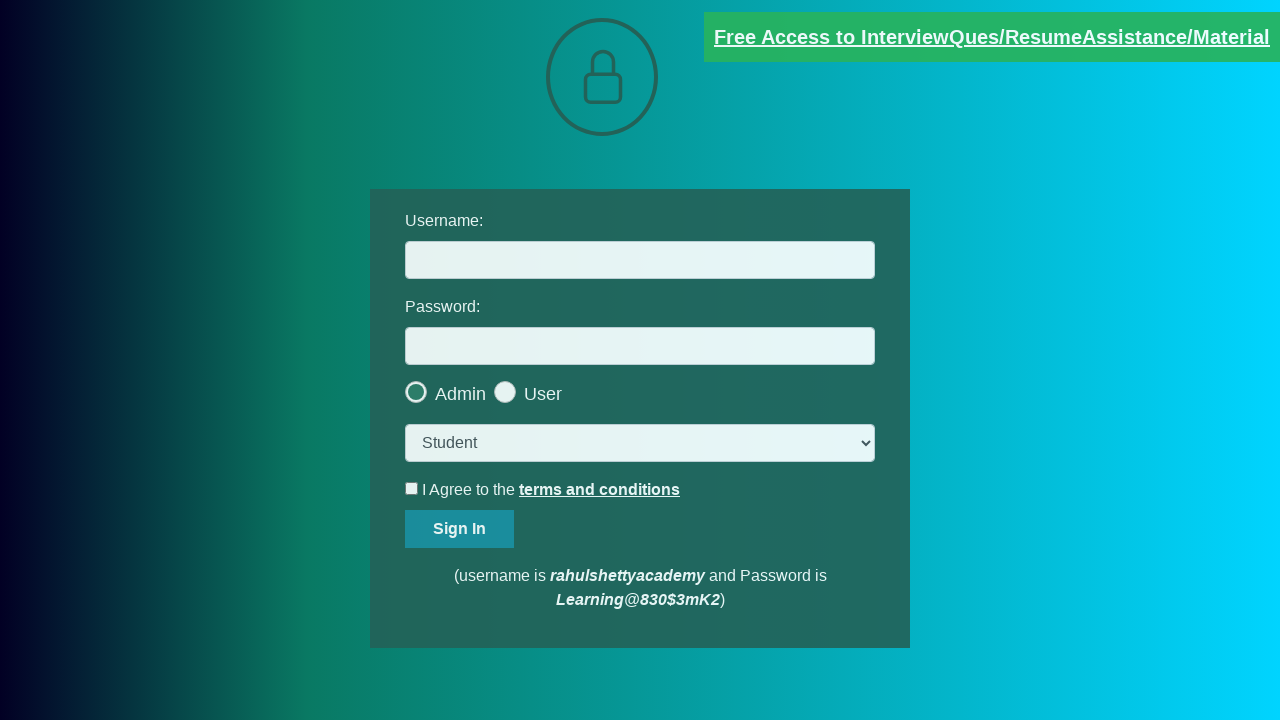

Switched to child window/new page
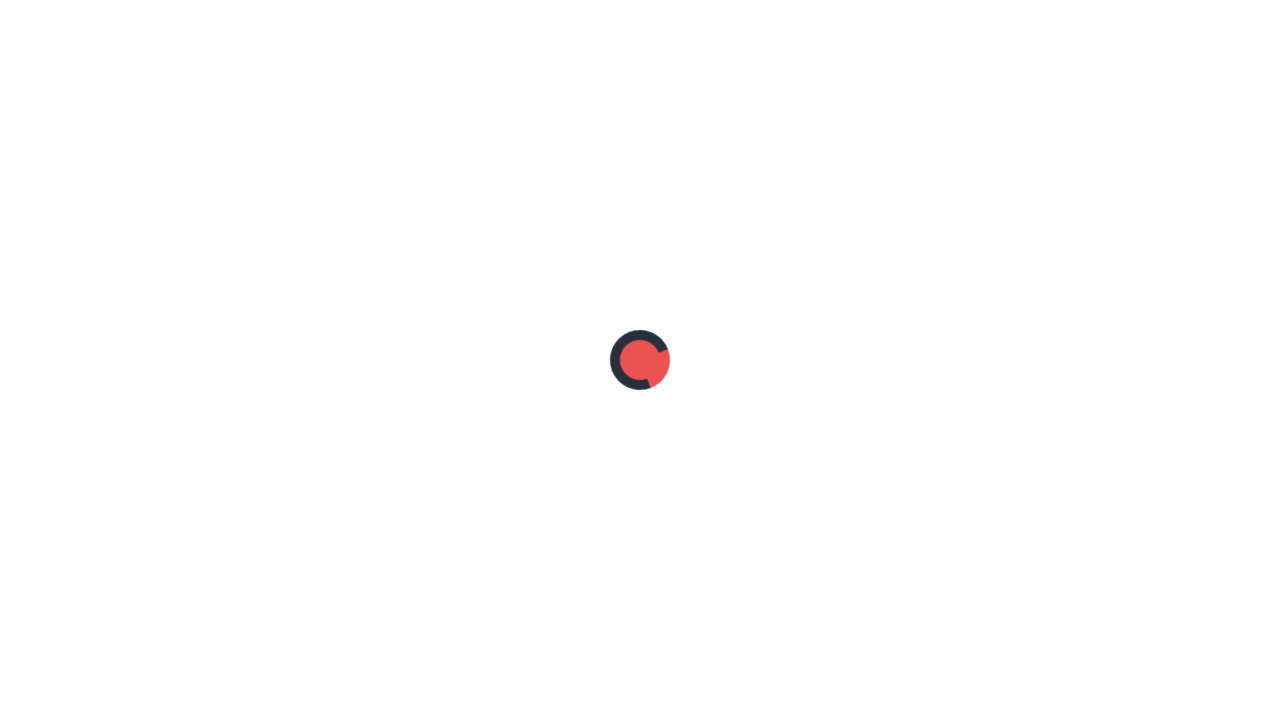

Child page fully loaded
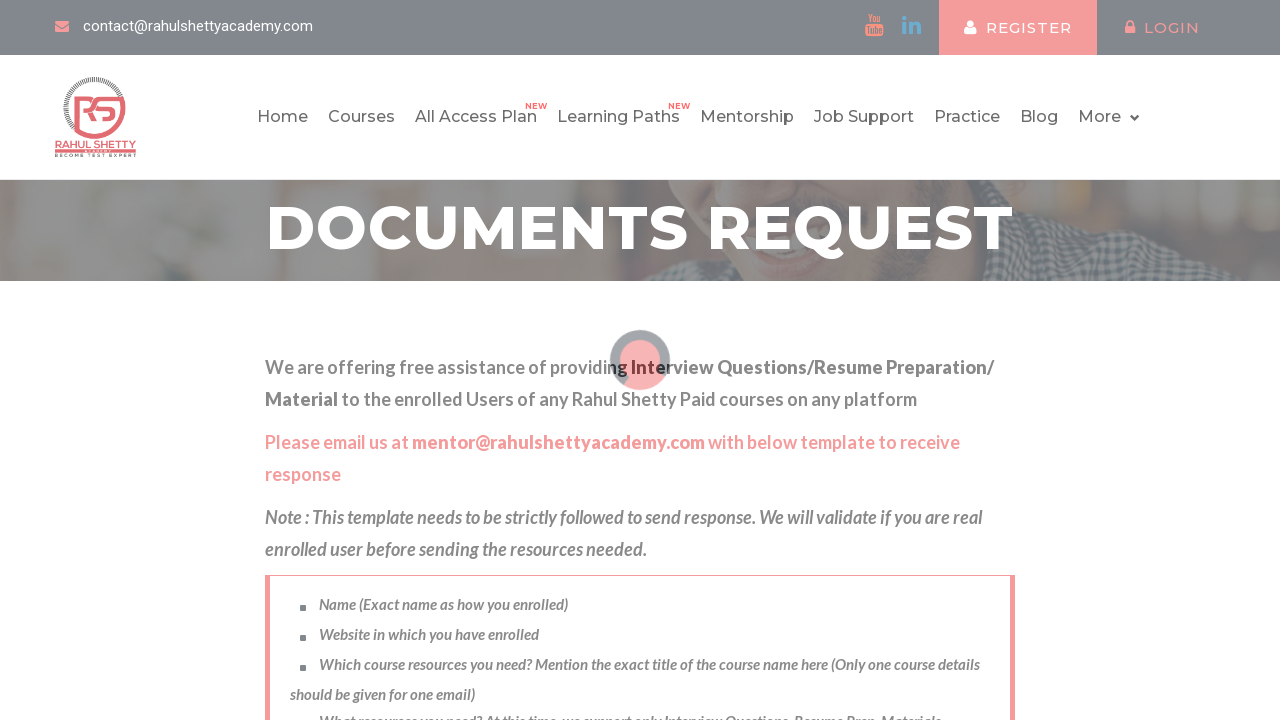

Verified content element with class 'im-para.red' is present on child page
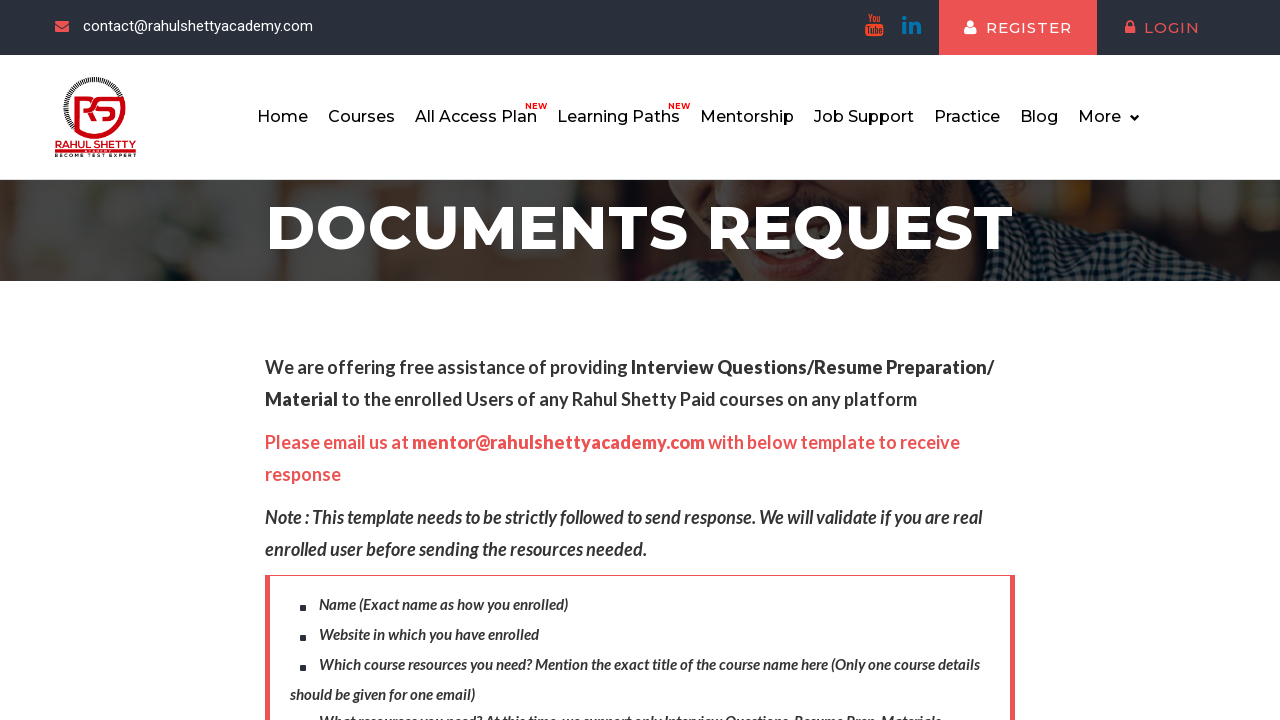

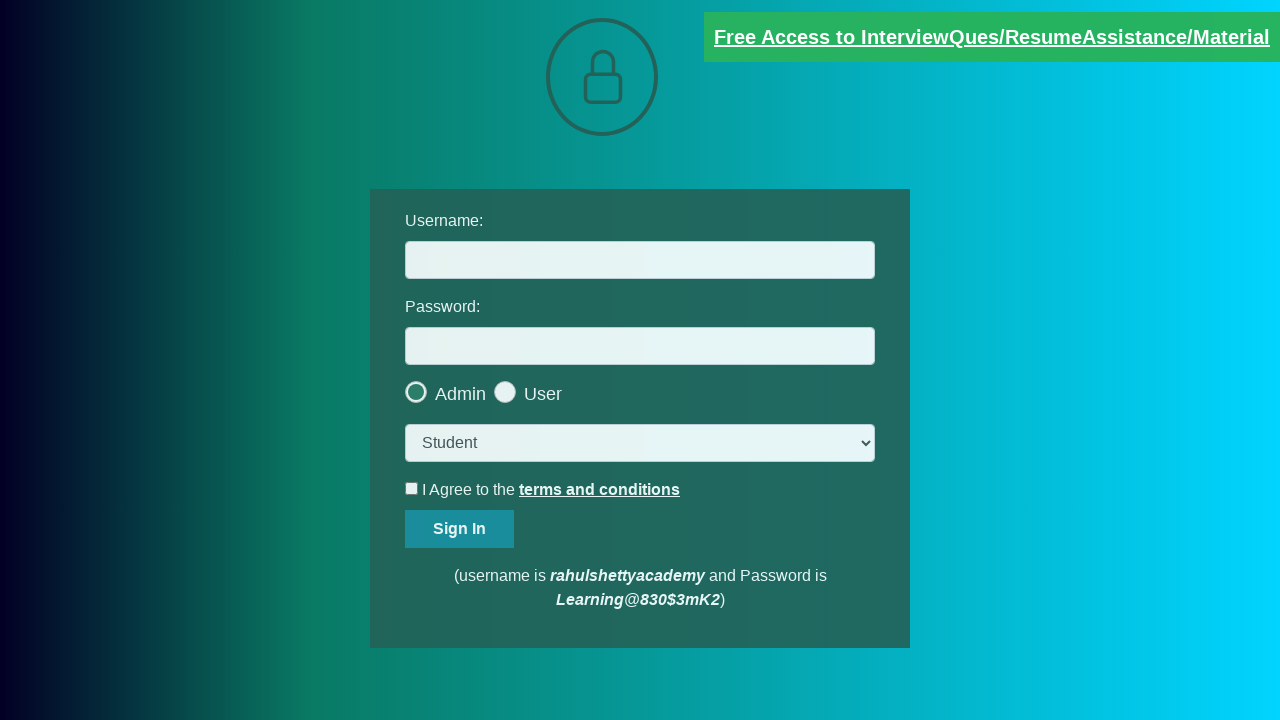